Navigates to the Eclipse IDE downloads page and verifies it loads successfully

Starting URL: https://www.eclipse.org/downloads/

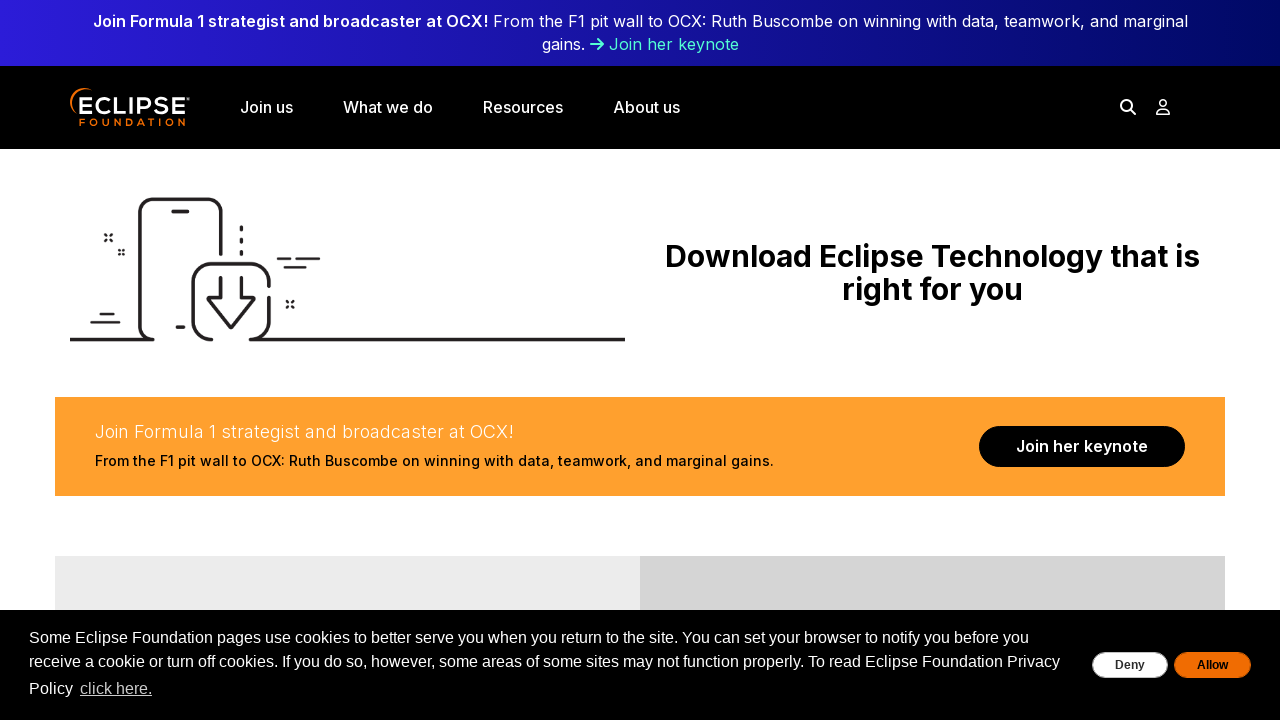

Navigated to Eclipse IDE downloads page
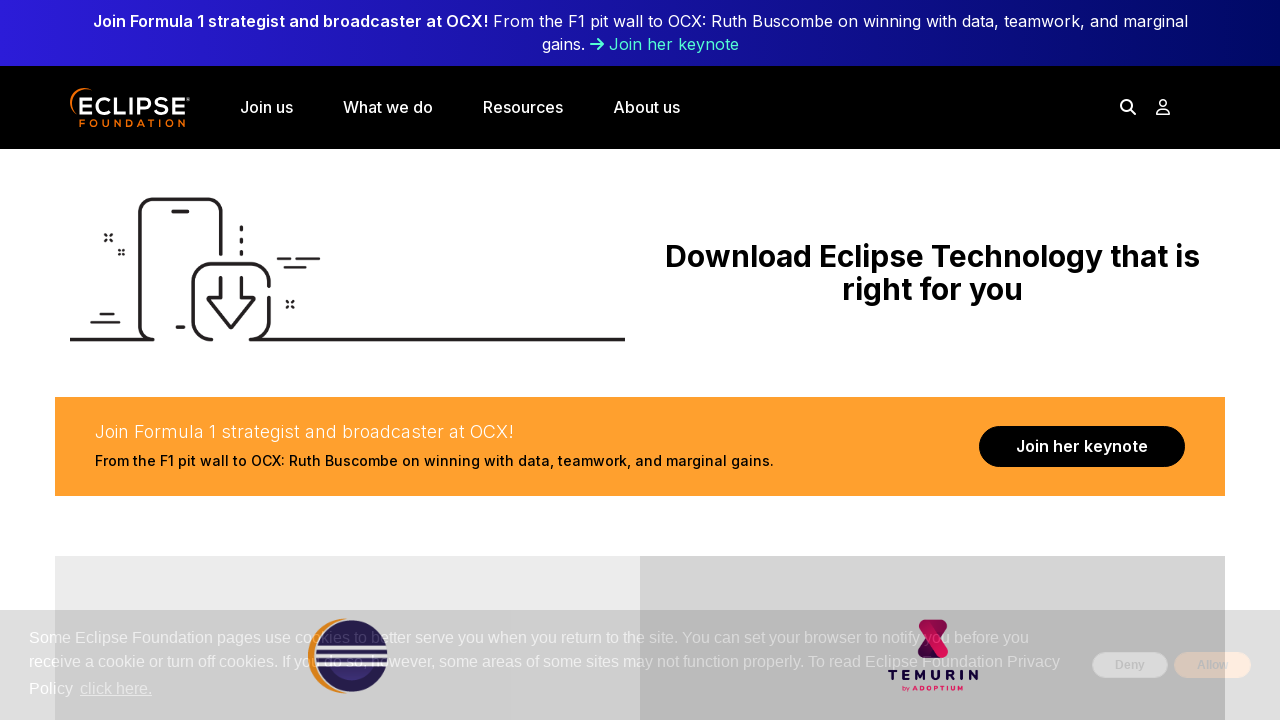

Page DOM content loaded
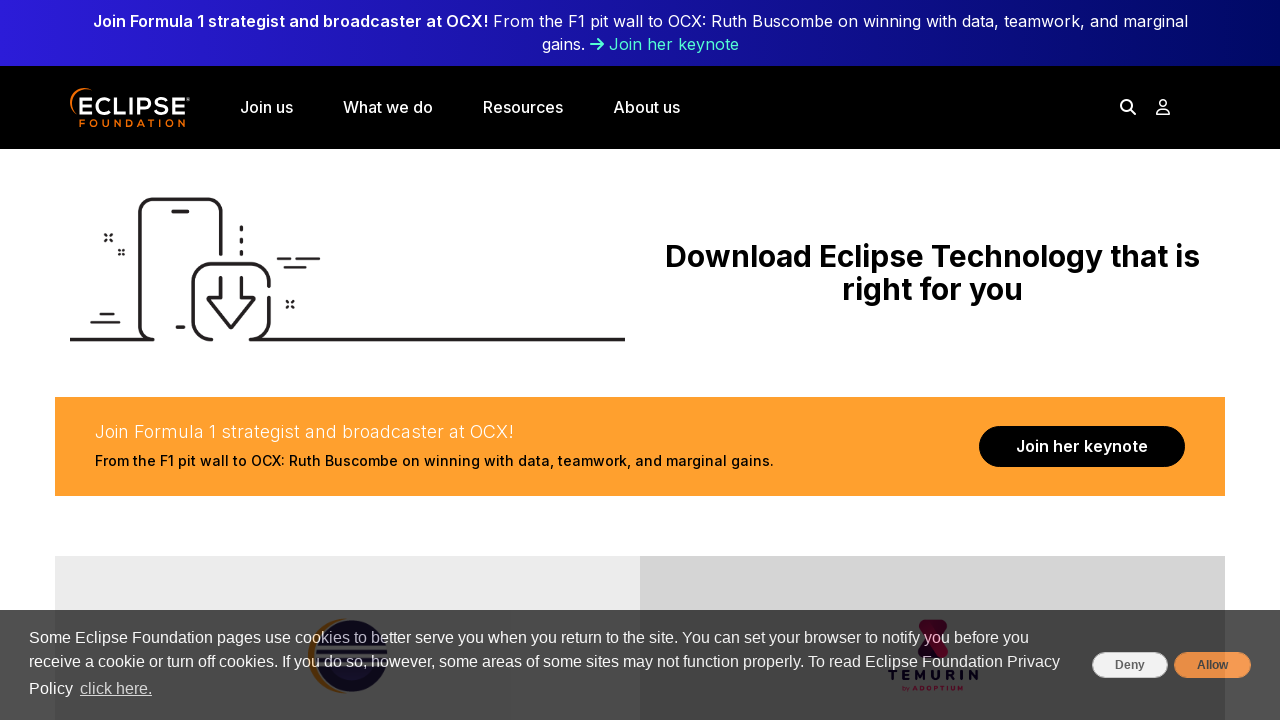

Main heading element loaded, verifying page loaded successfully
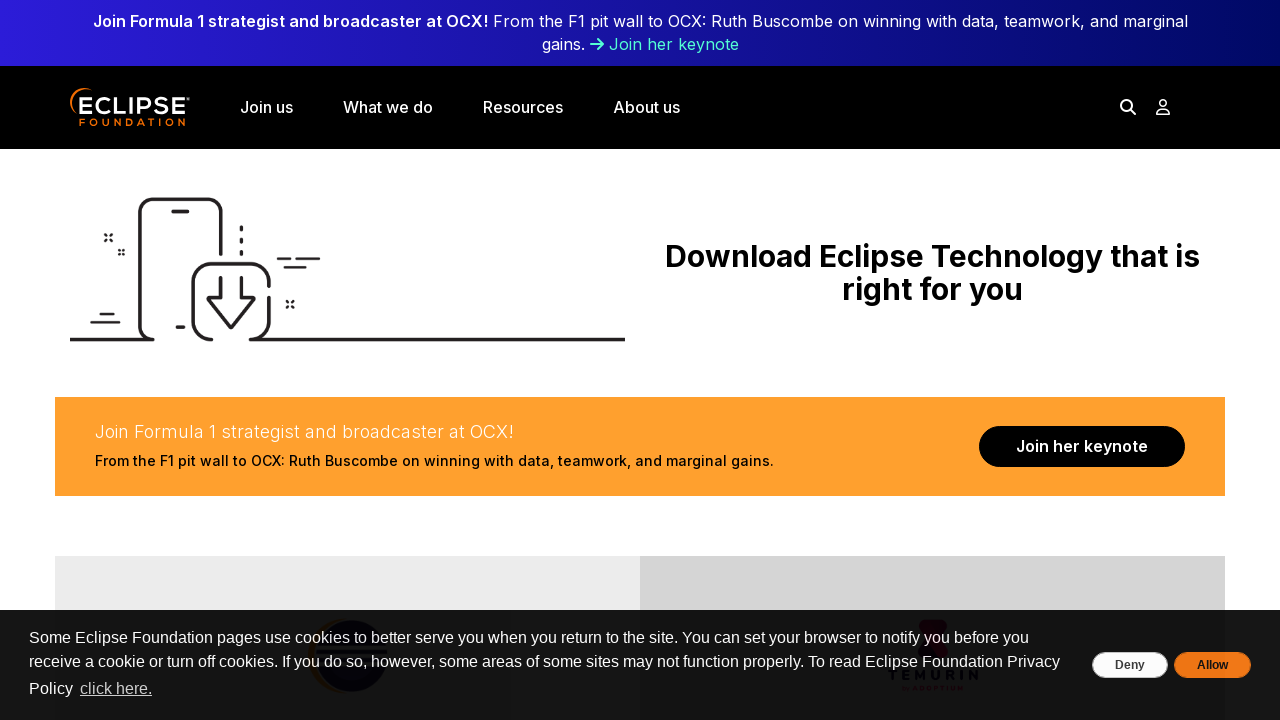

Verified current URL matches Eclipse downloads page
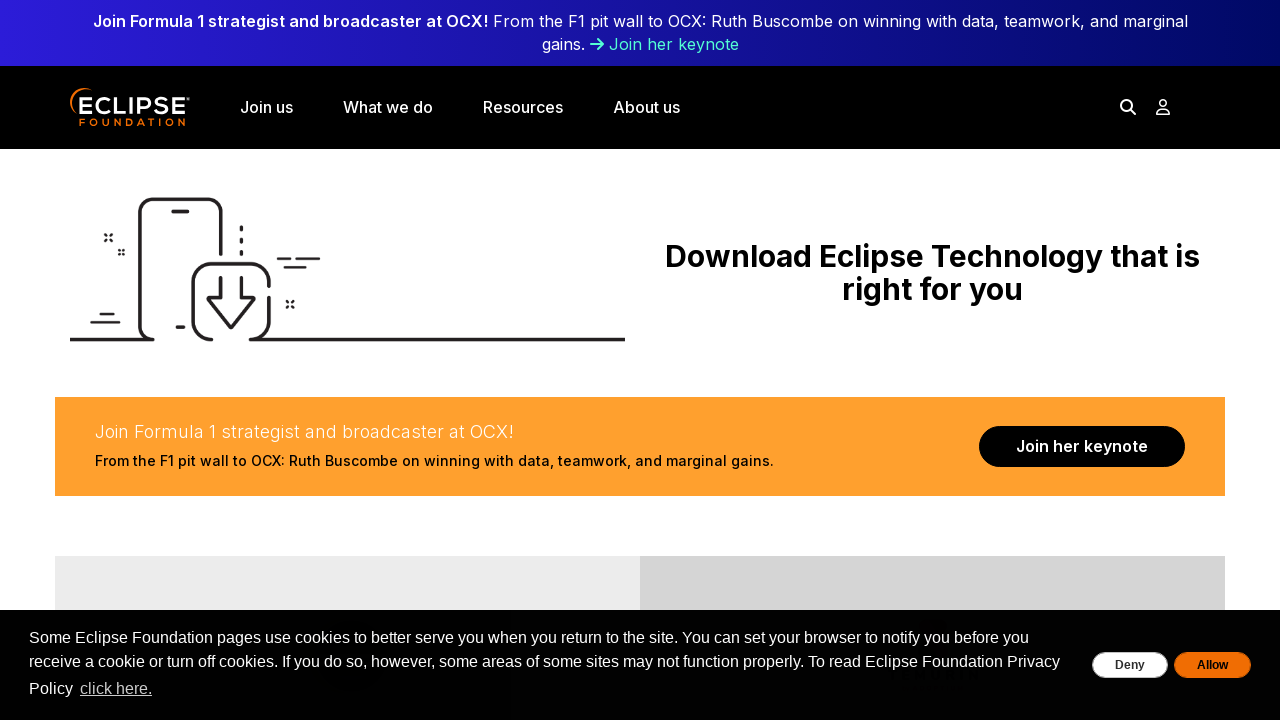

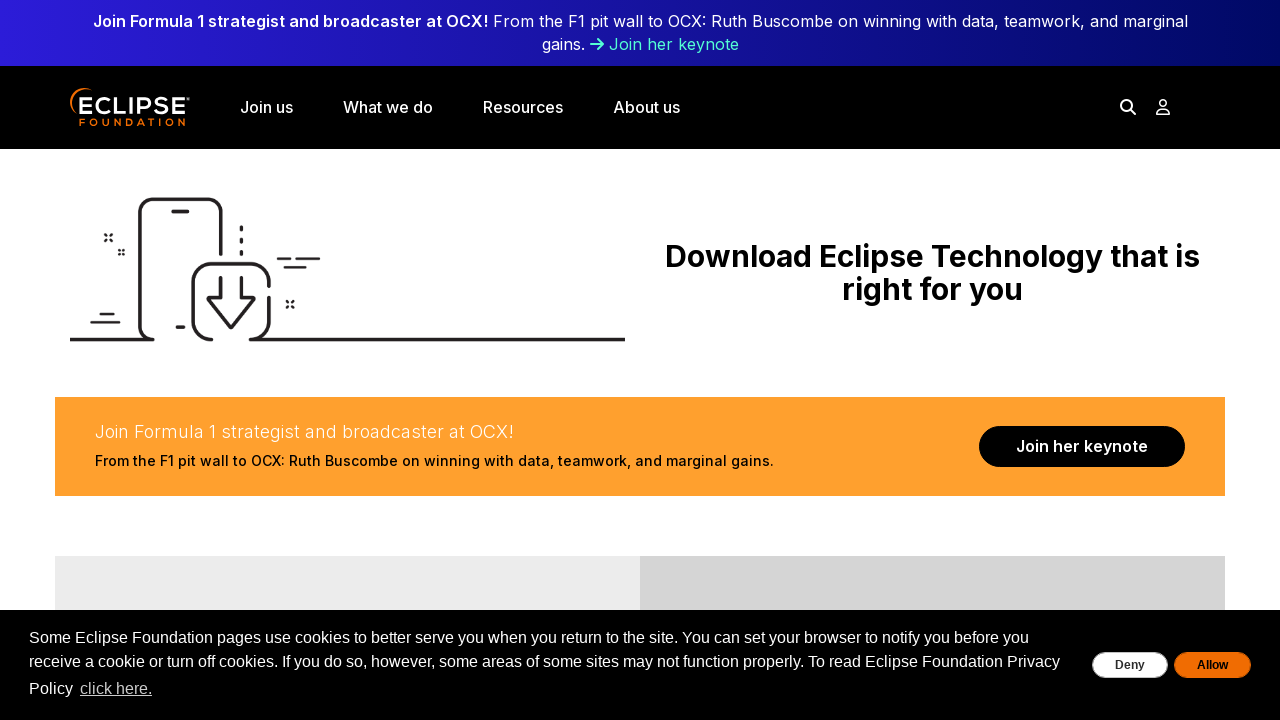